Navigates to the Barclays UK homepage, maximizes the browser window, and retrieves the page title to verify the page loaded correctly.

Starting URL: https://www.barclays.co.uk/

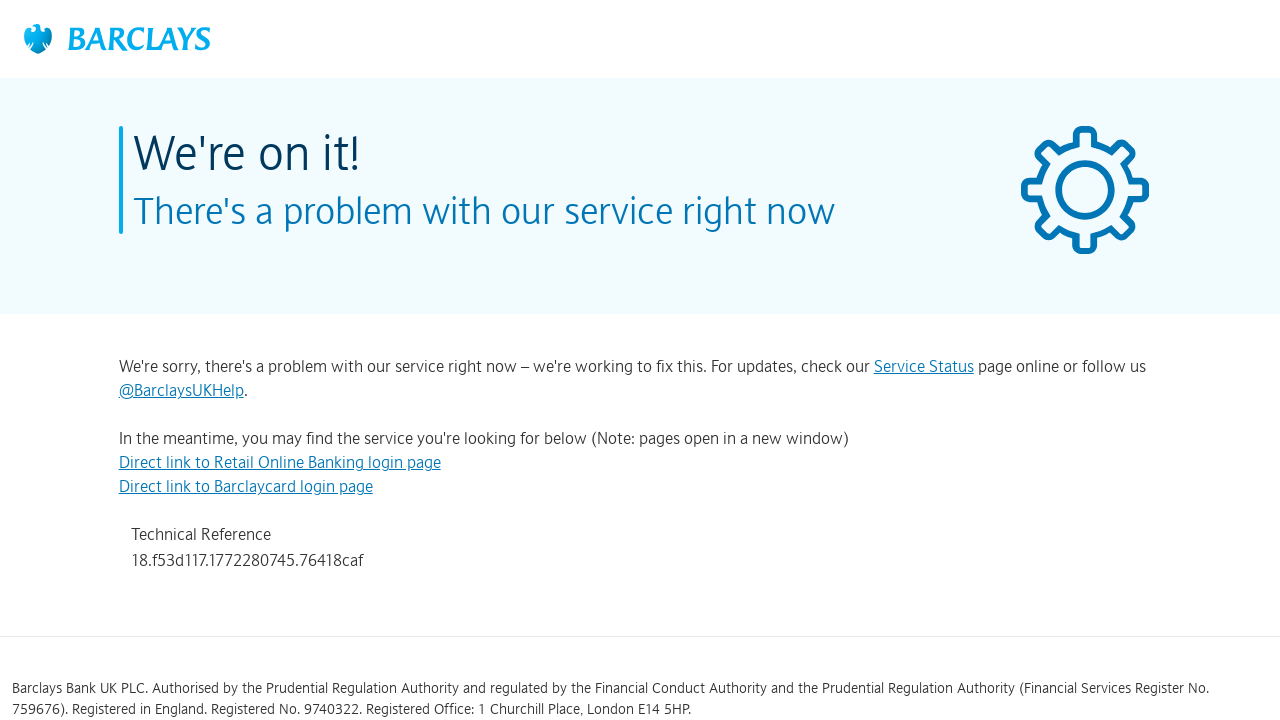

Navigated to Barclays UK homepage
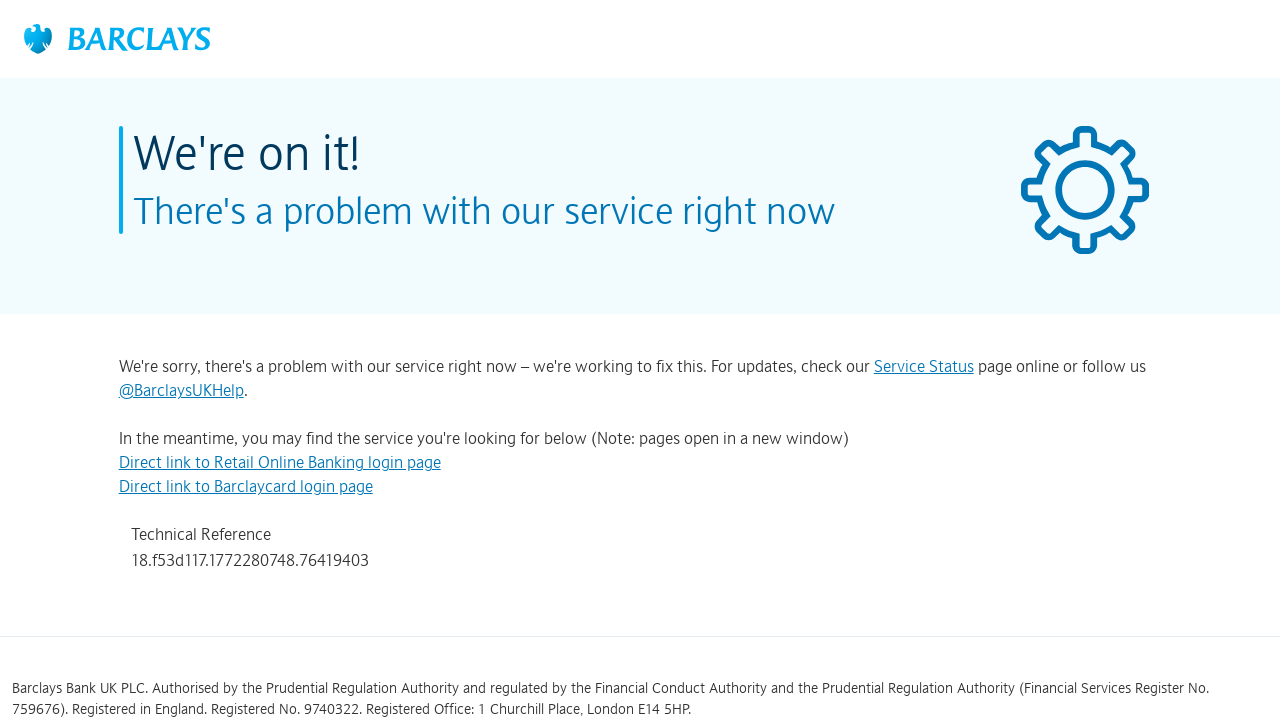

Set viewport size to 1920x1080 to maximize browser window
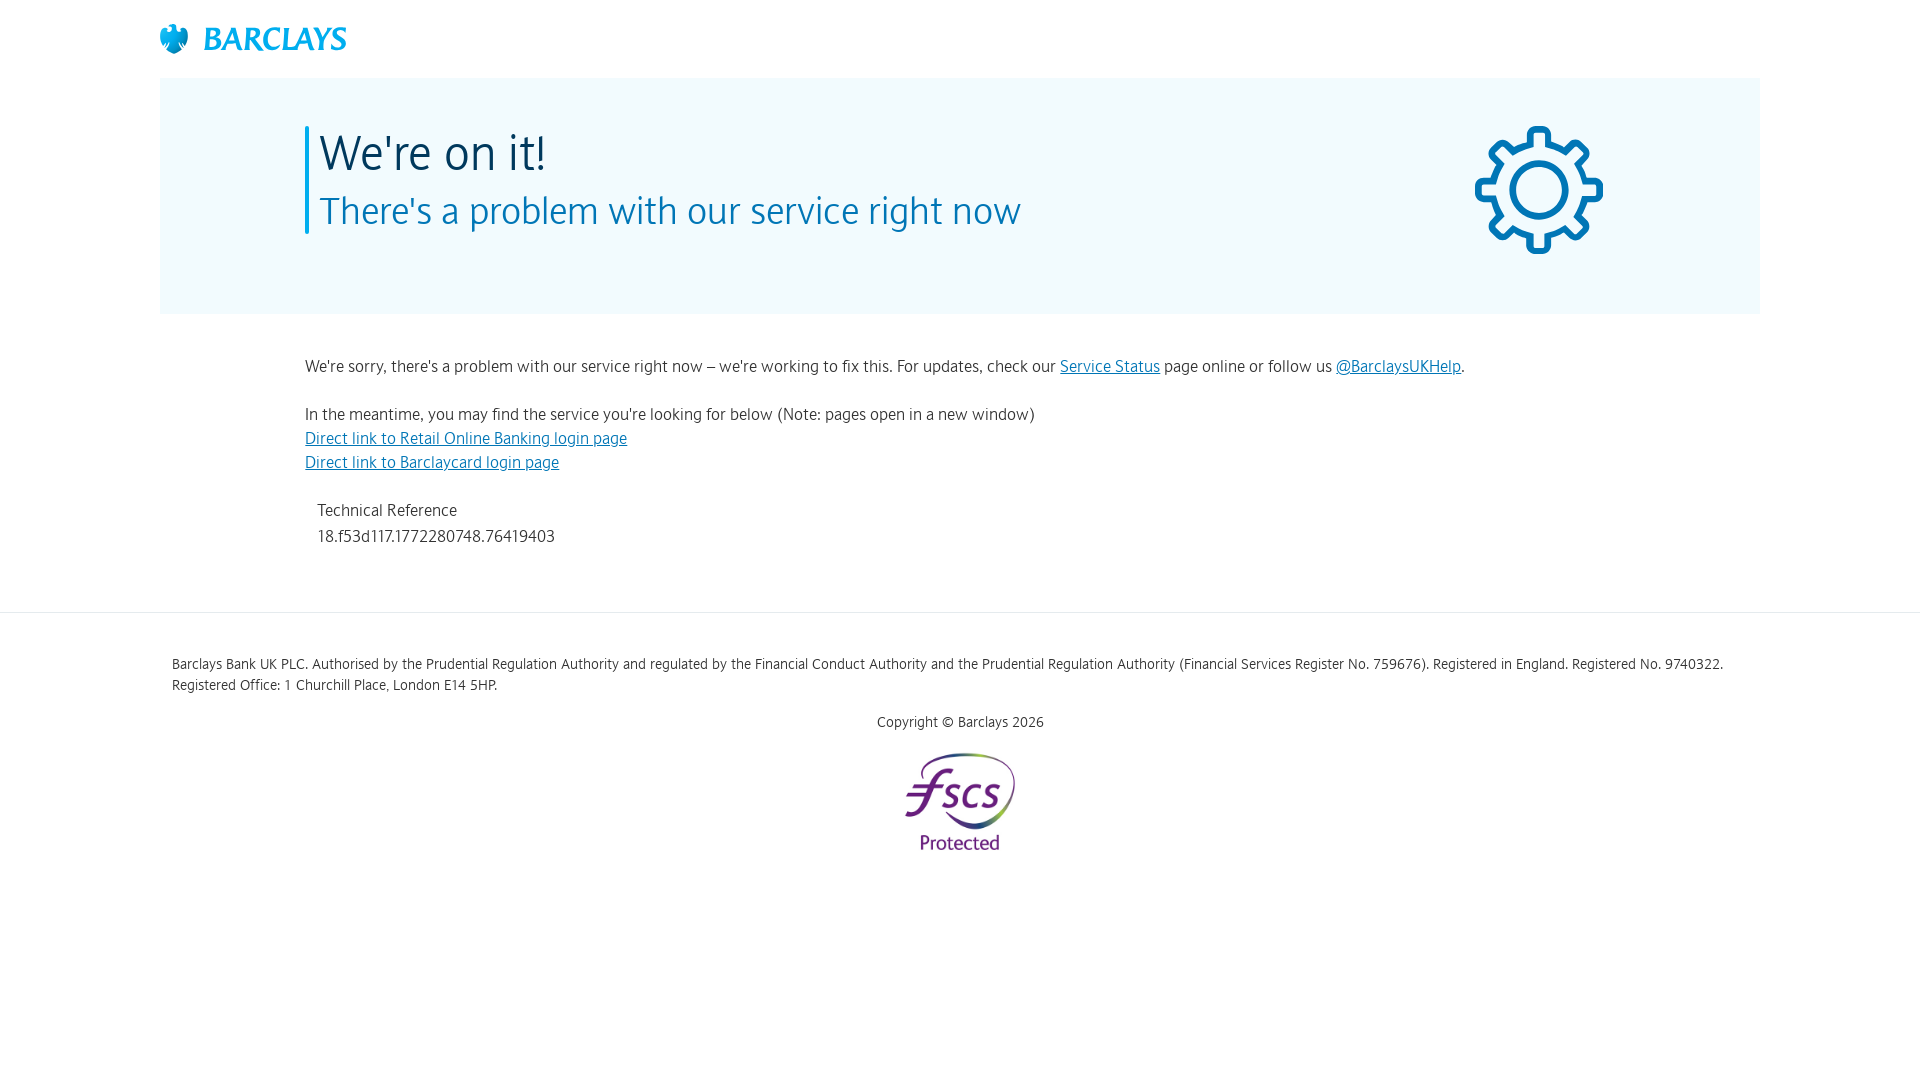

Retrieved page title: 
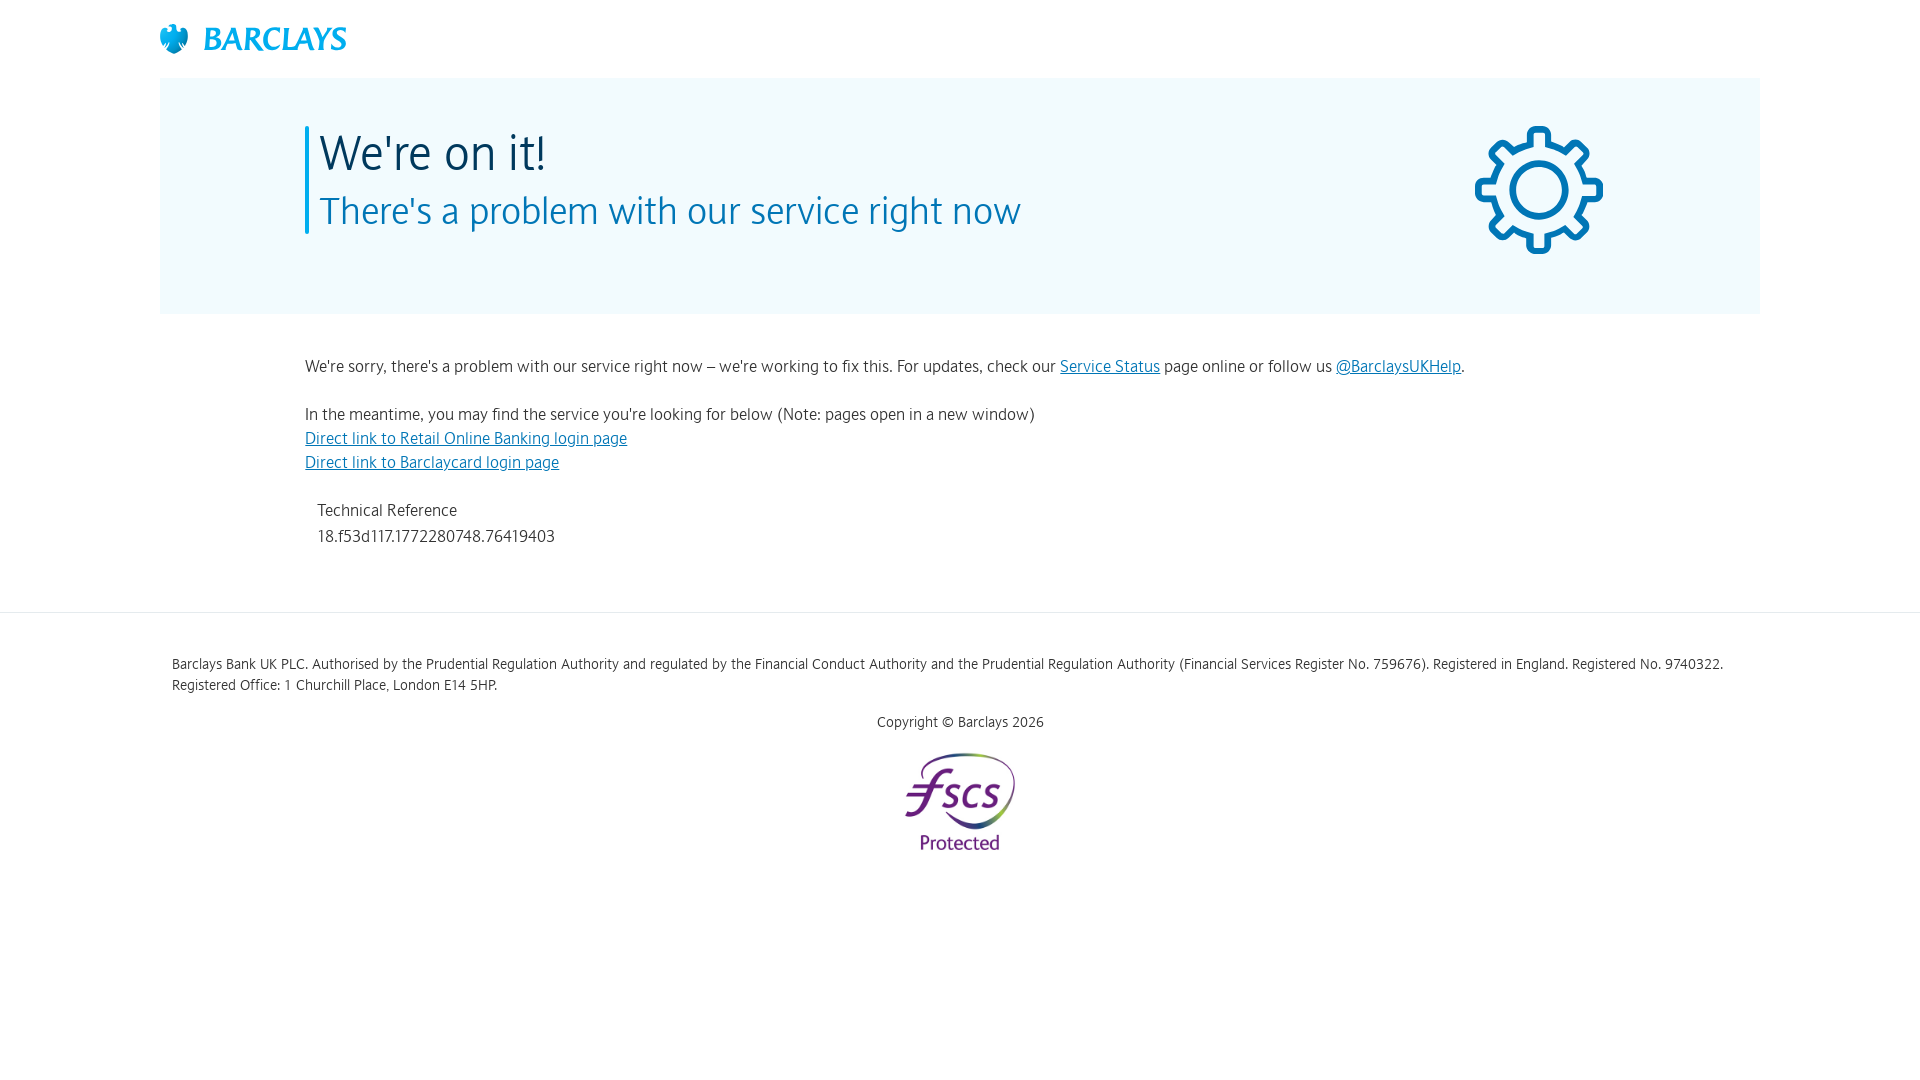

Page fully loaded - DOM content ready
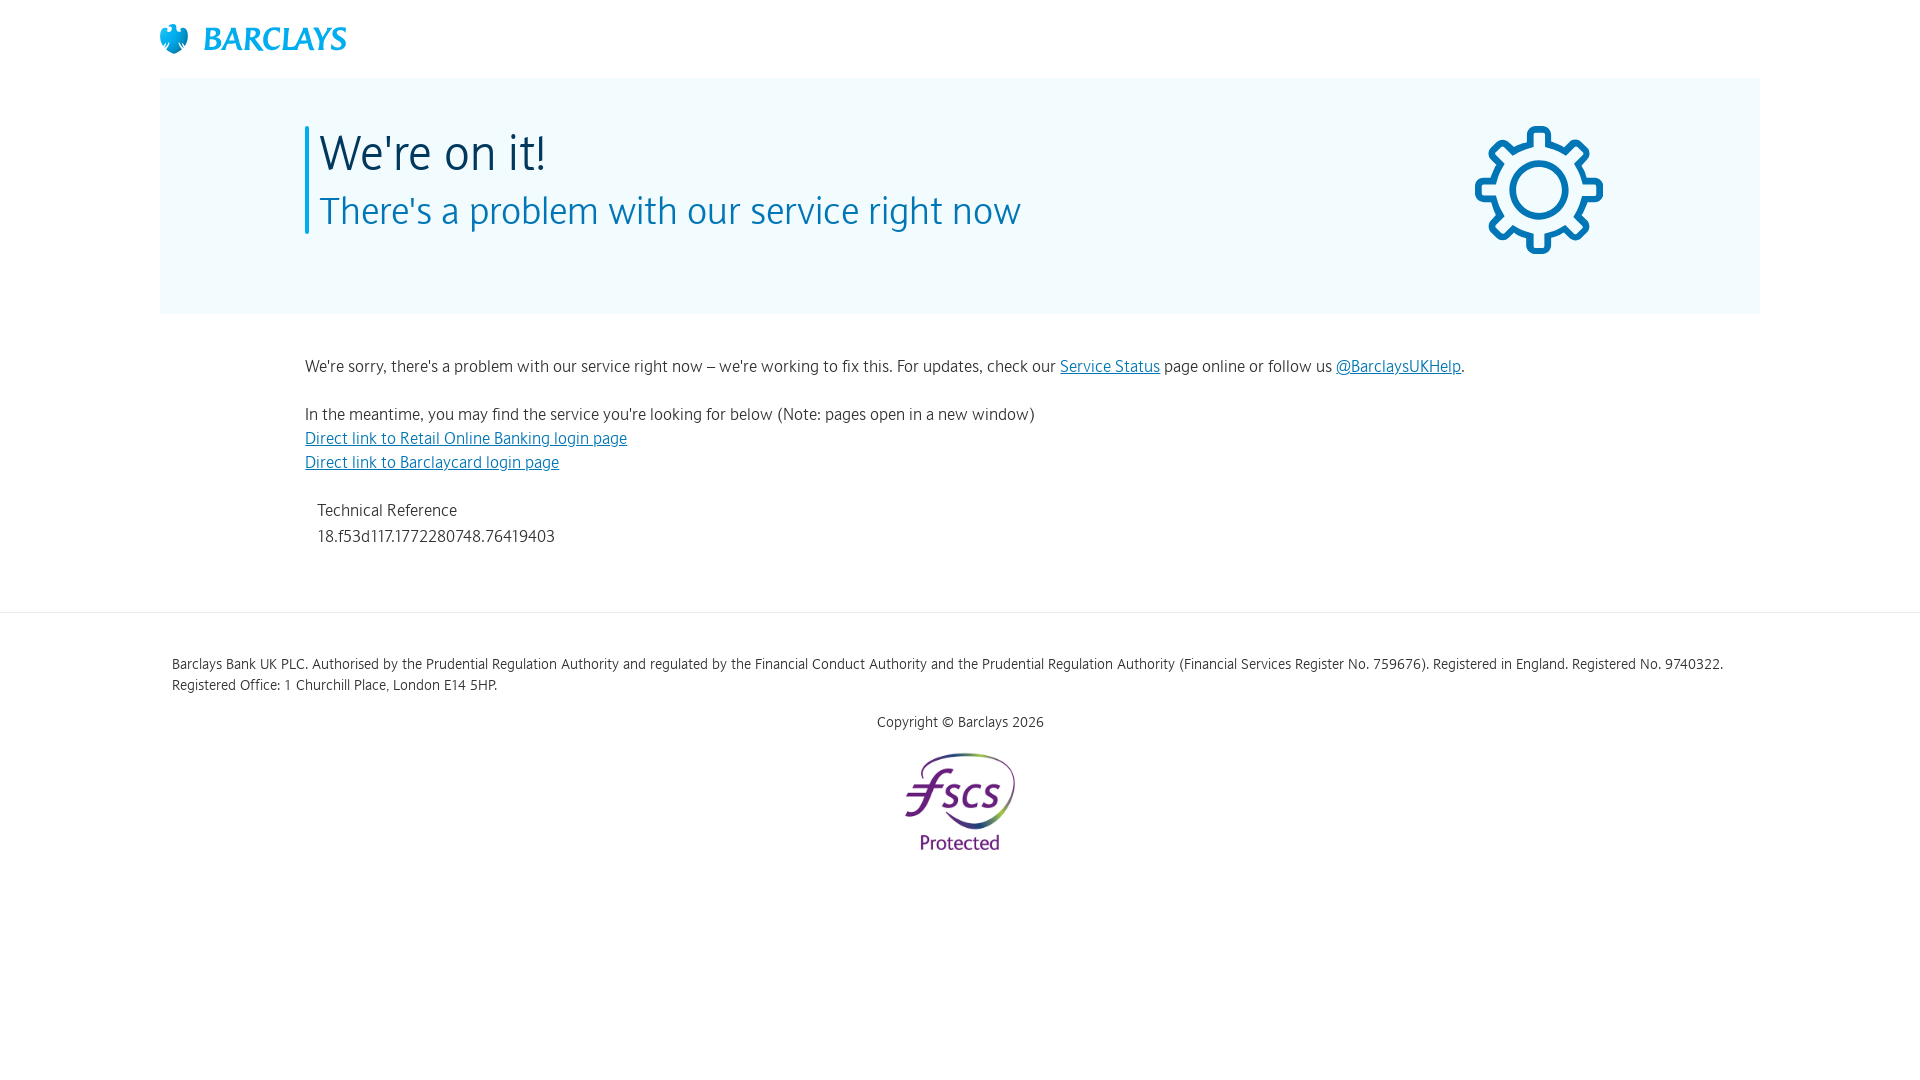

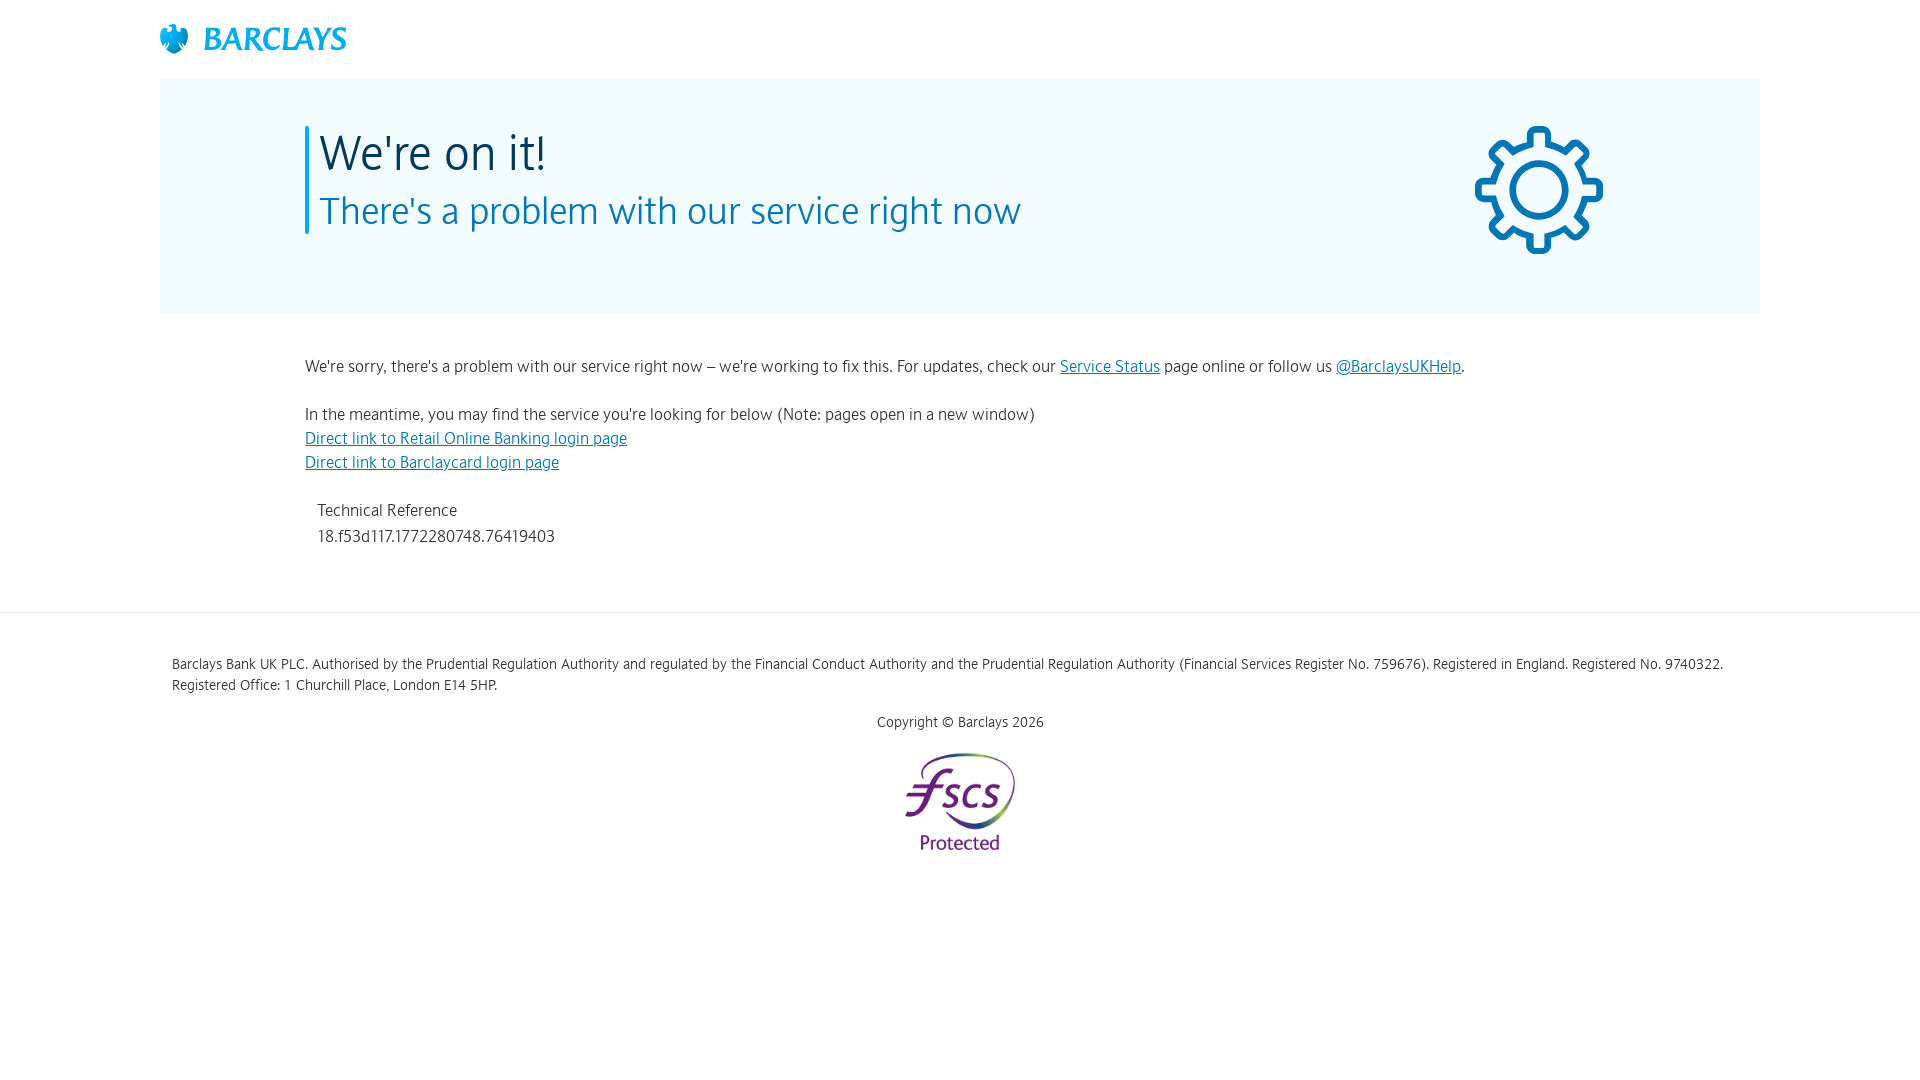